Tests form interaction by filling a text input field, selecting a radio button, and checking a checkbox on a practice page

Starting URL: https://awesomeqa.com/practice.html

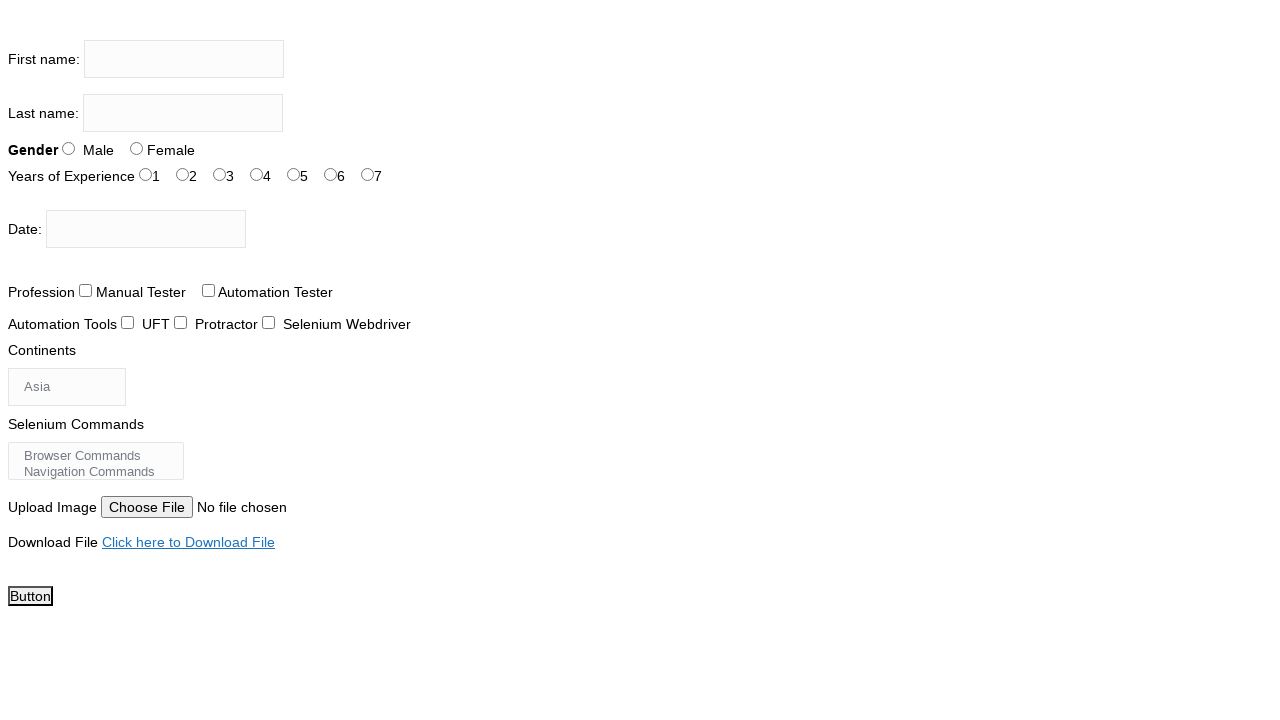

Filled firstname input field with 'the testing academy' on input[name='firstname']
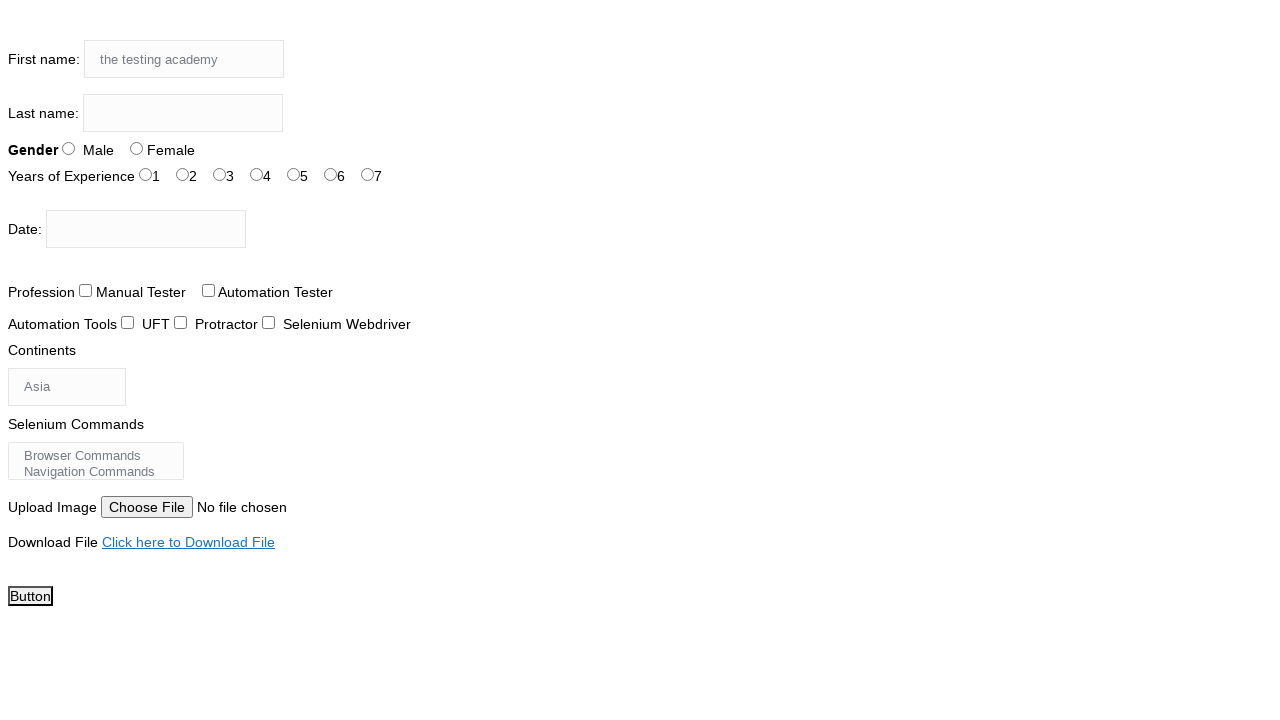

Selected radio button option (sex-1) at (136, 148) on #sex-1
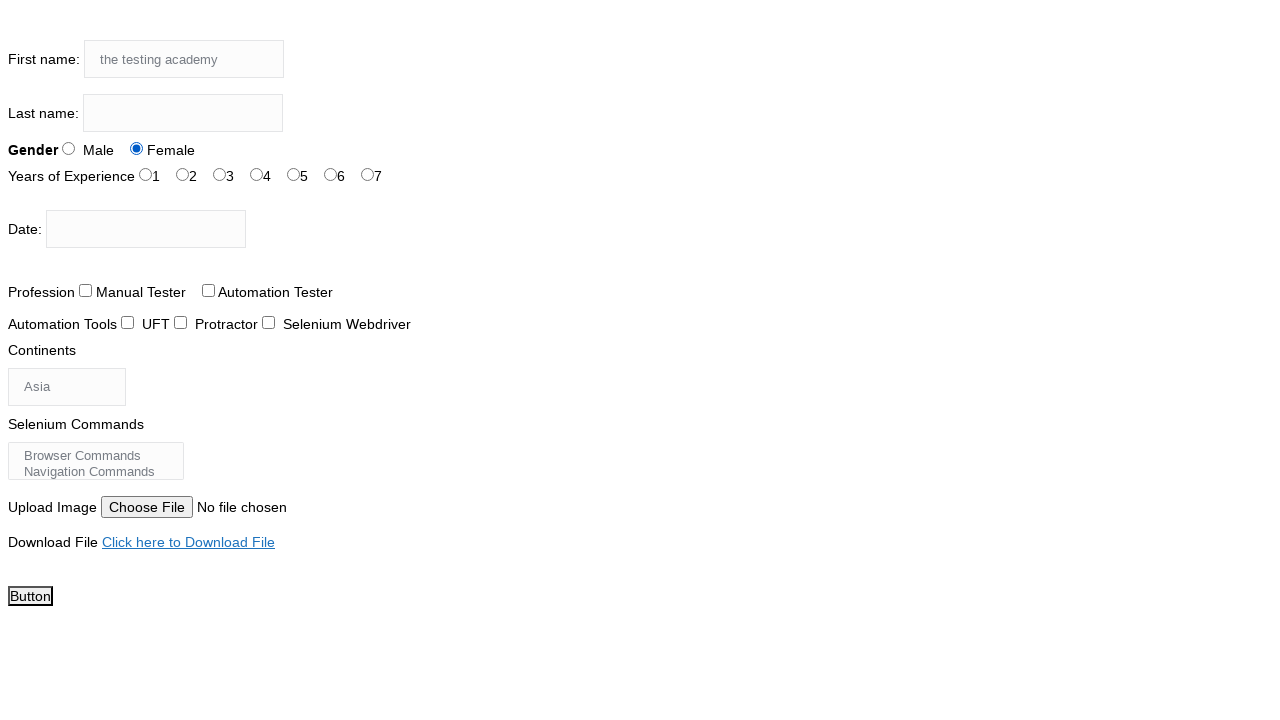

Checked checkbox (tool-1) at (180, 322) on #tool-1
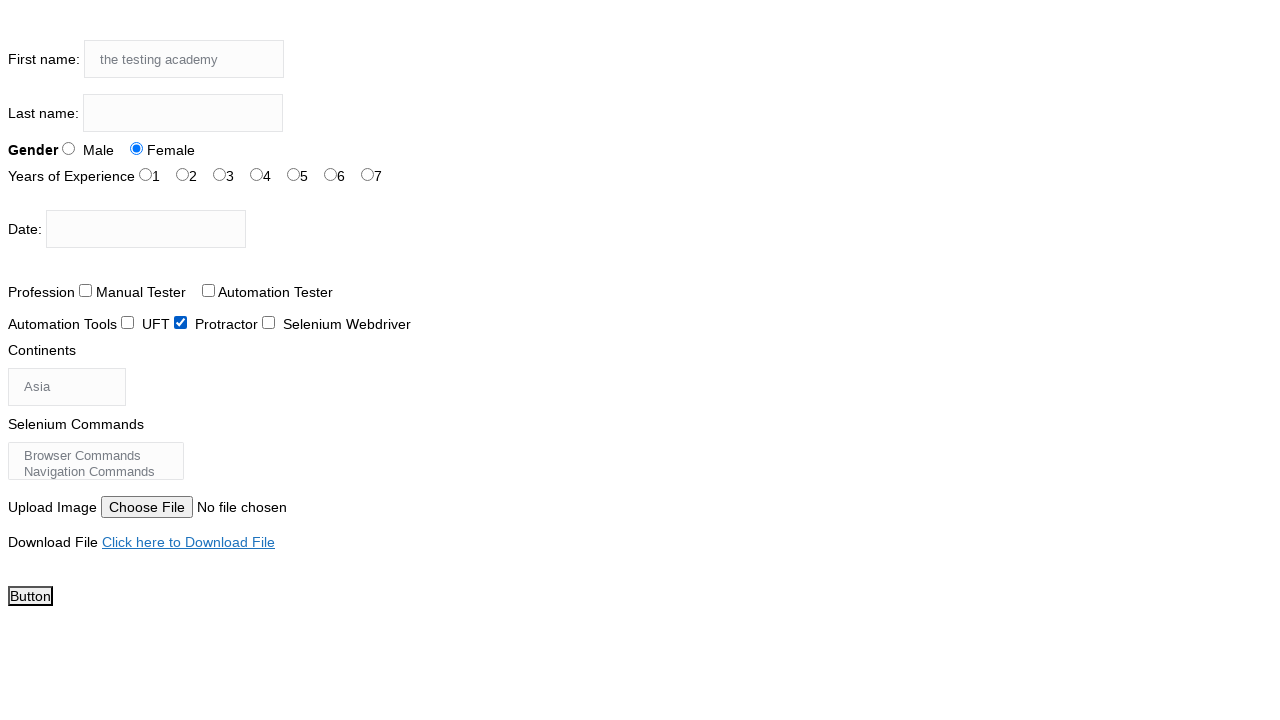

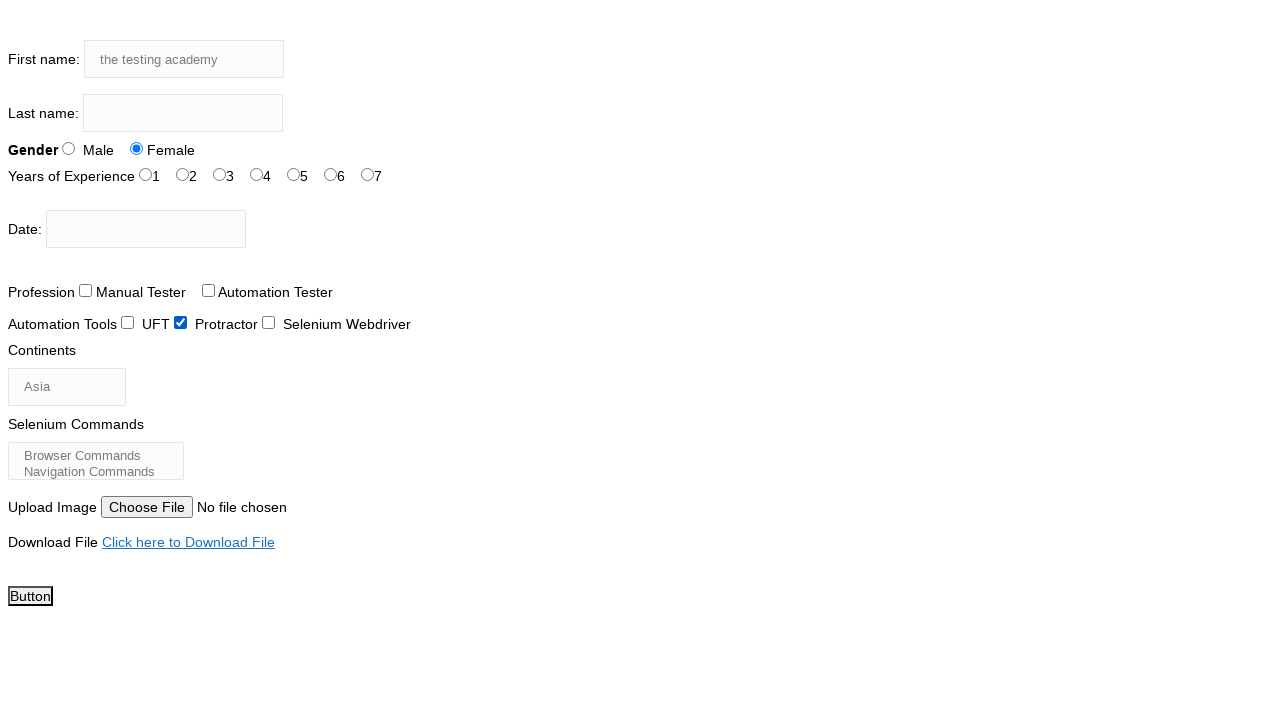